Tests opening a new browser tab by clicking a link and switching context to the new tab

Starting URL: https://dgotlieb.github.io/Navigation/Navigation.html

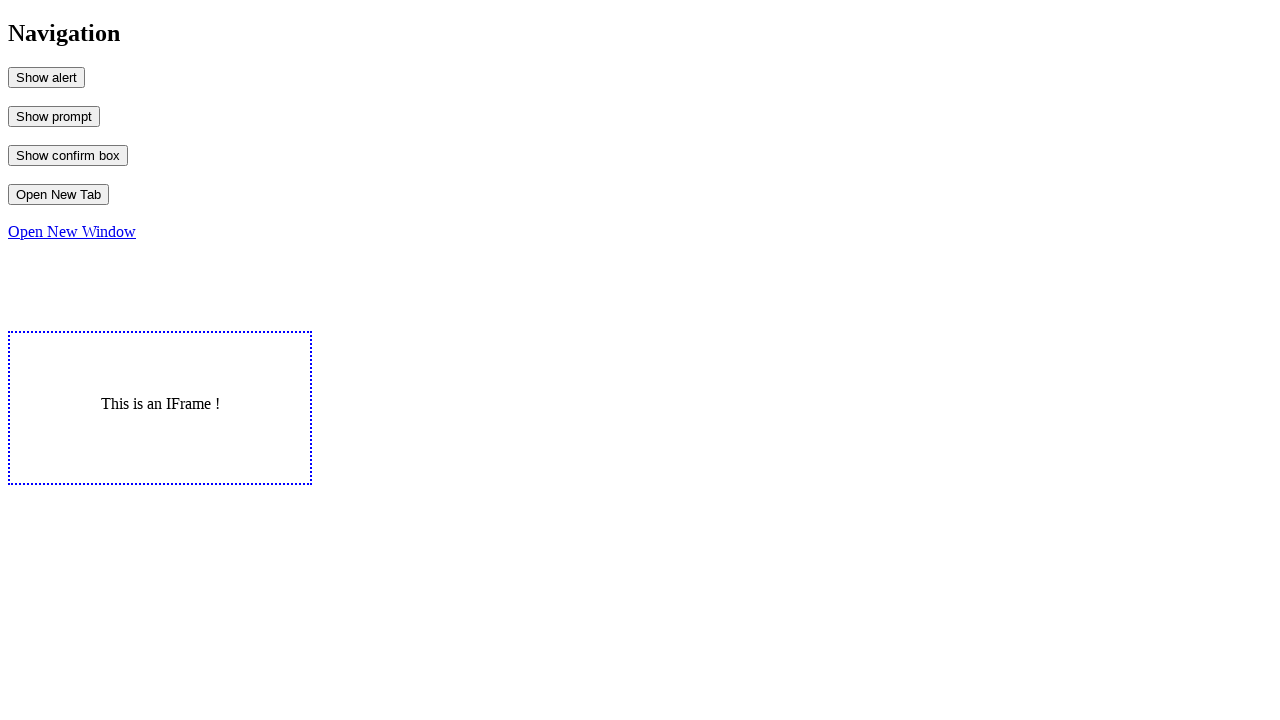

Clicked link to open new tab at (58, 194) on #openNewTab
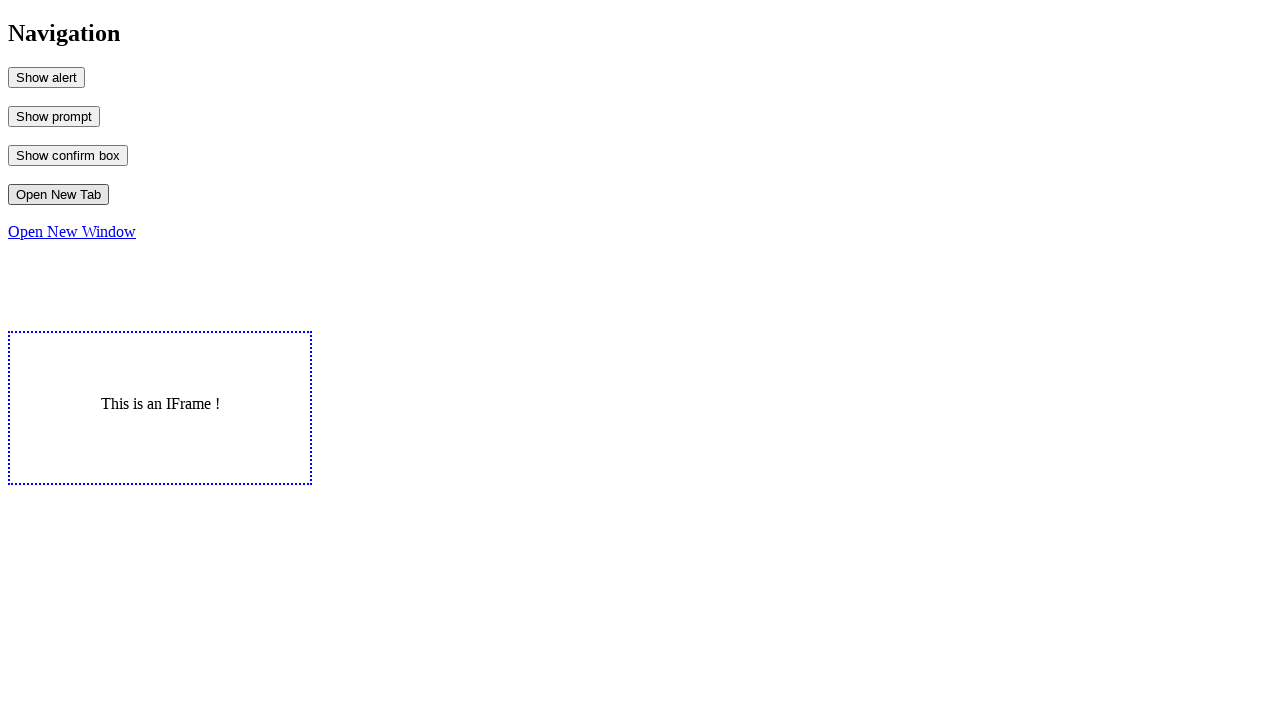

New tab context captured
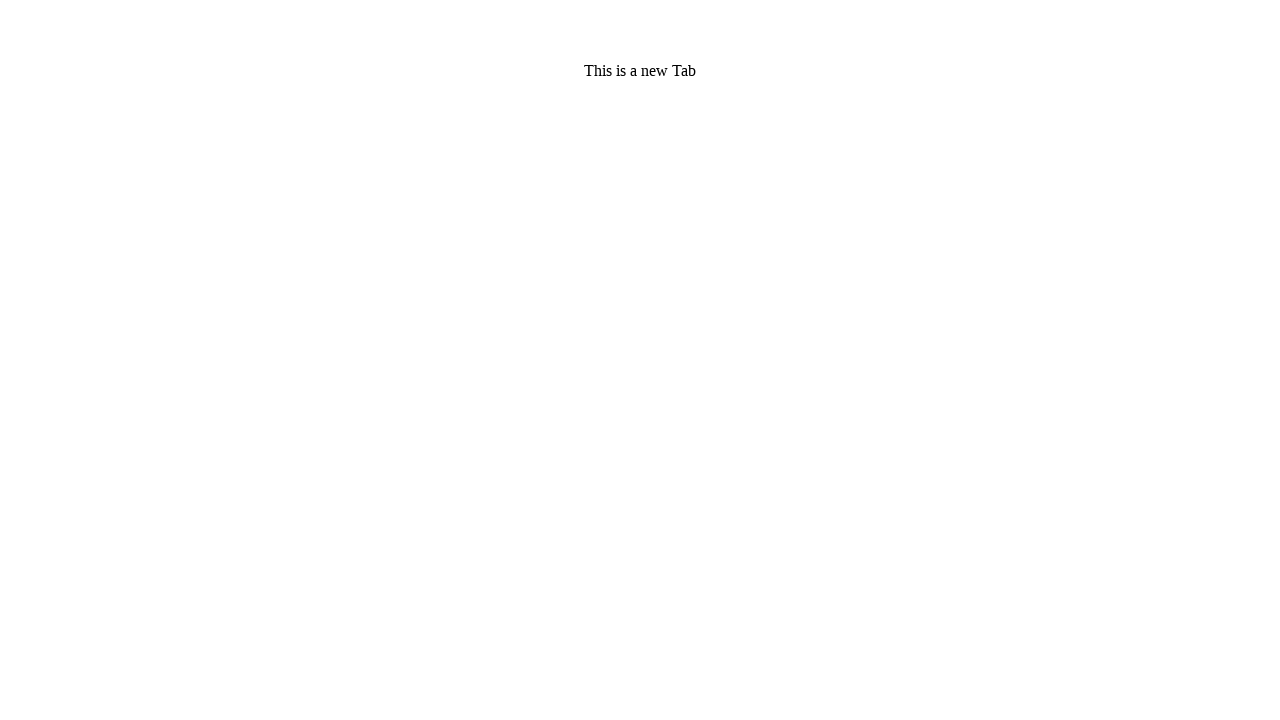

New tab page loaded
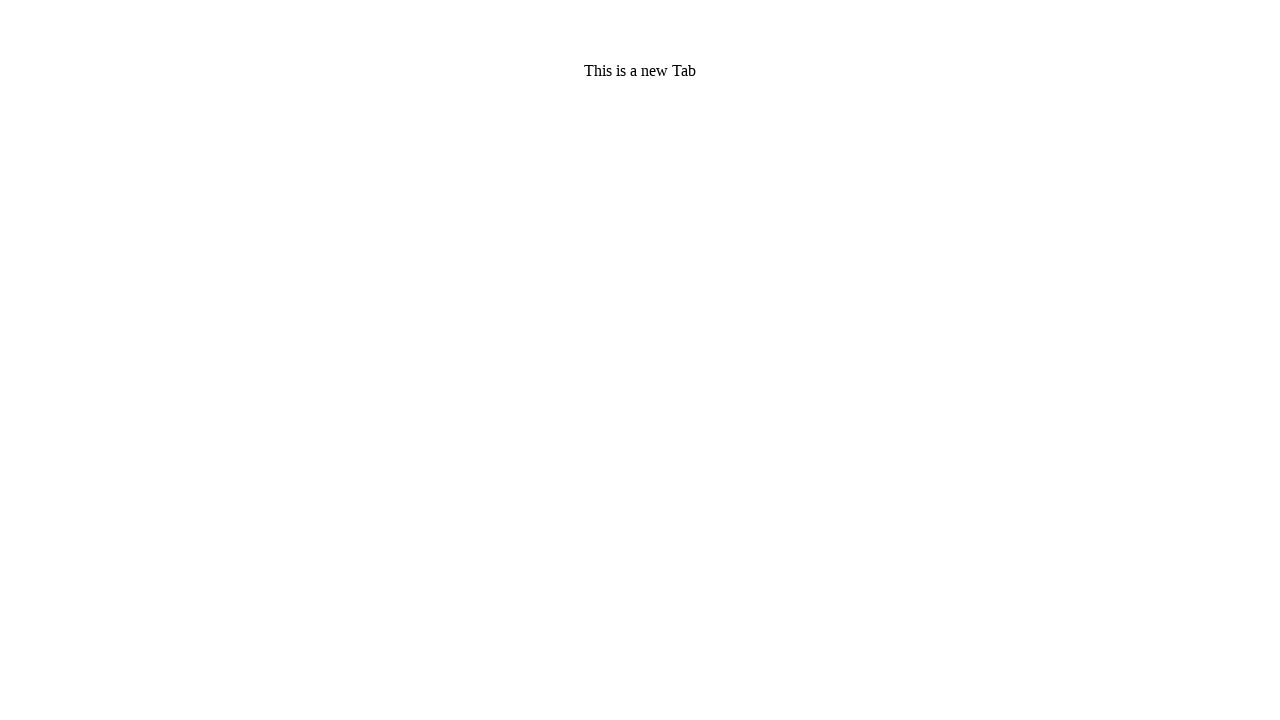

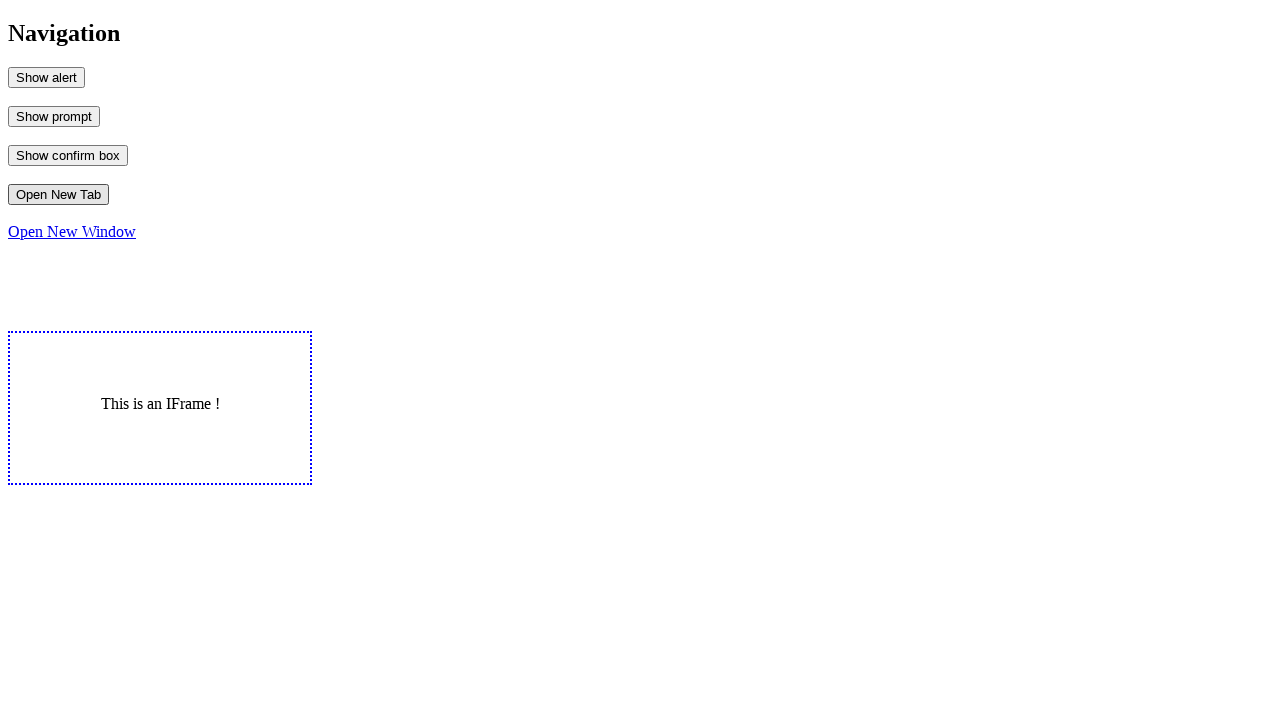